Tests sorting a text column (Email) in ascending order by clicking the column header and verifying the values are sorted correctly

Starting URL: http://the-internet.herokuapp.com/tables

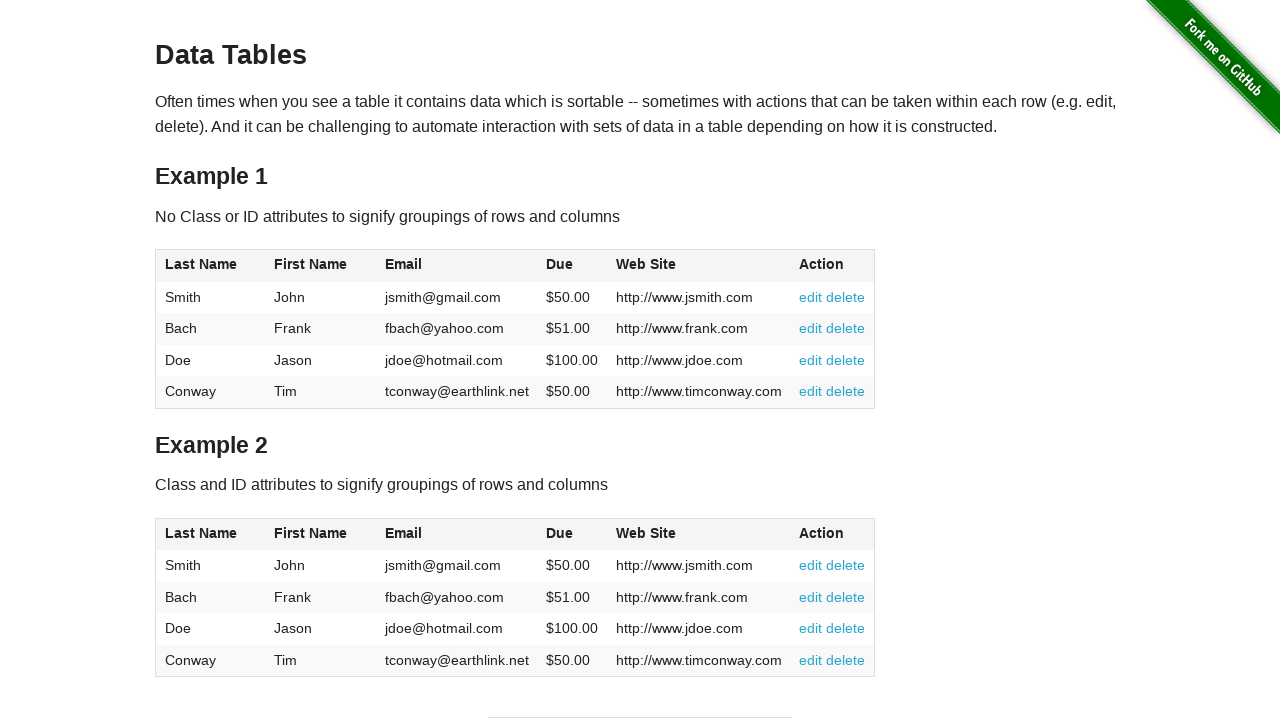

Clicked Email column header to sort ascending at (457, 266) on #table1 thead tr th:nth-of-type(3)
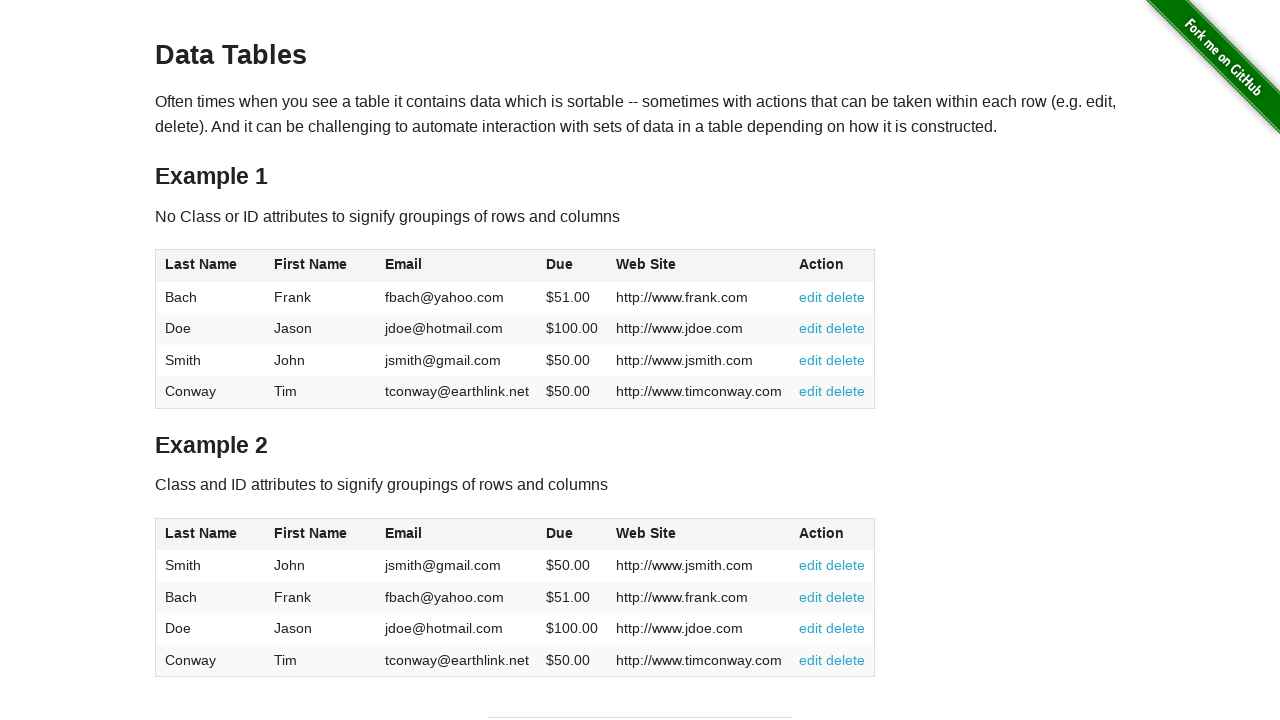

Waited for Email column to be present in sorted table
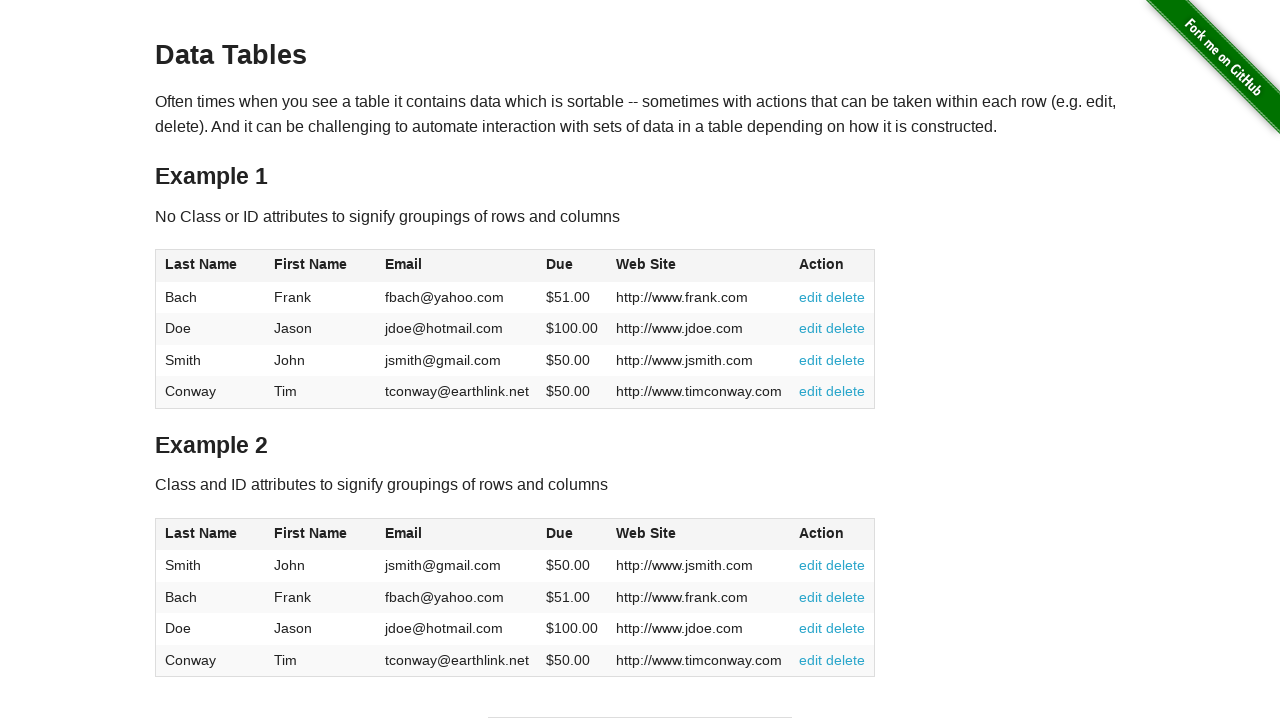

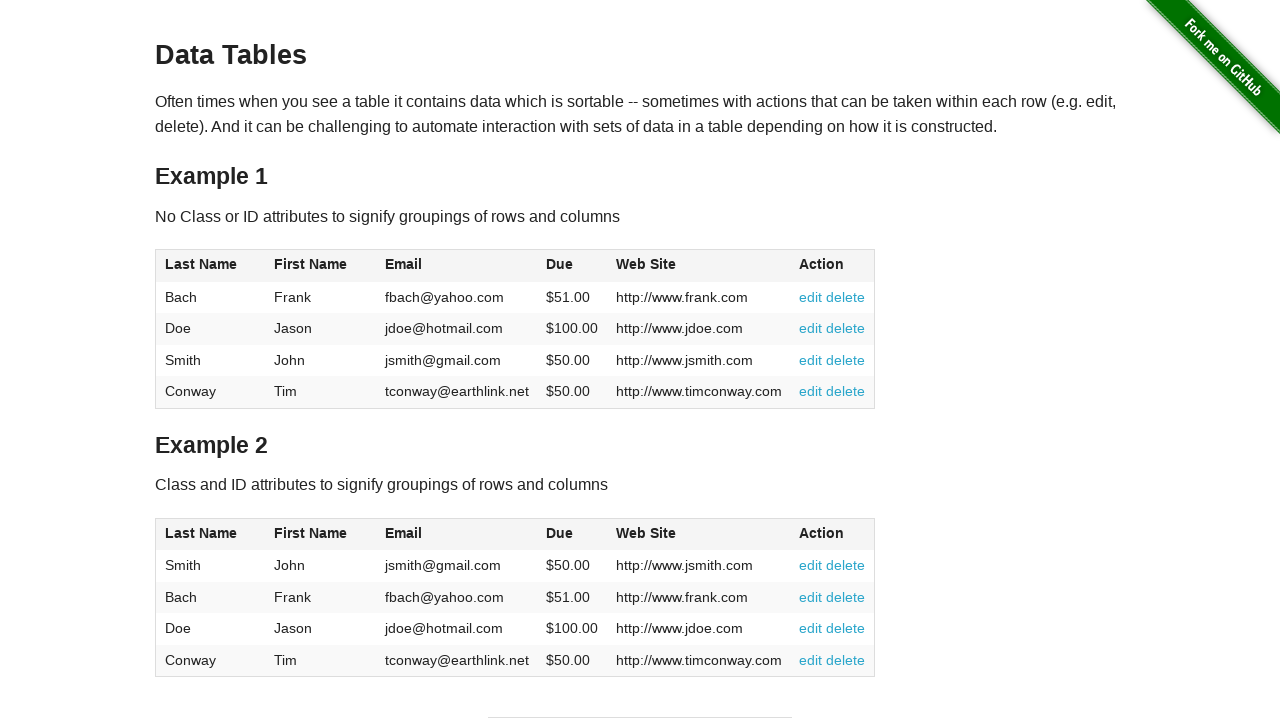